Waits for price to reach $100, books an item, then solves a math problem and submits the answer

Starting URL: http://suninjuly.github.io/explicit_wait2.html

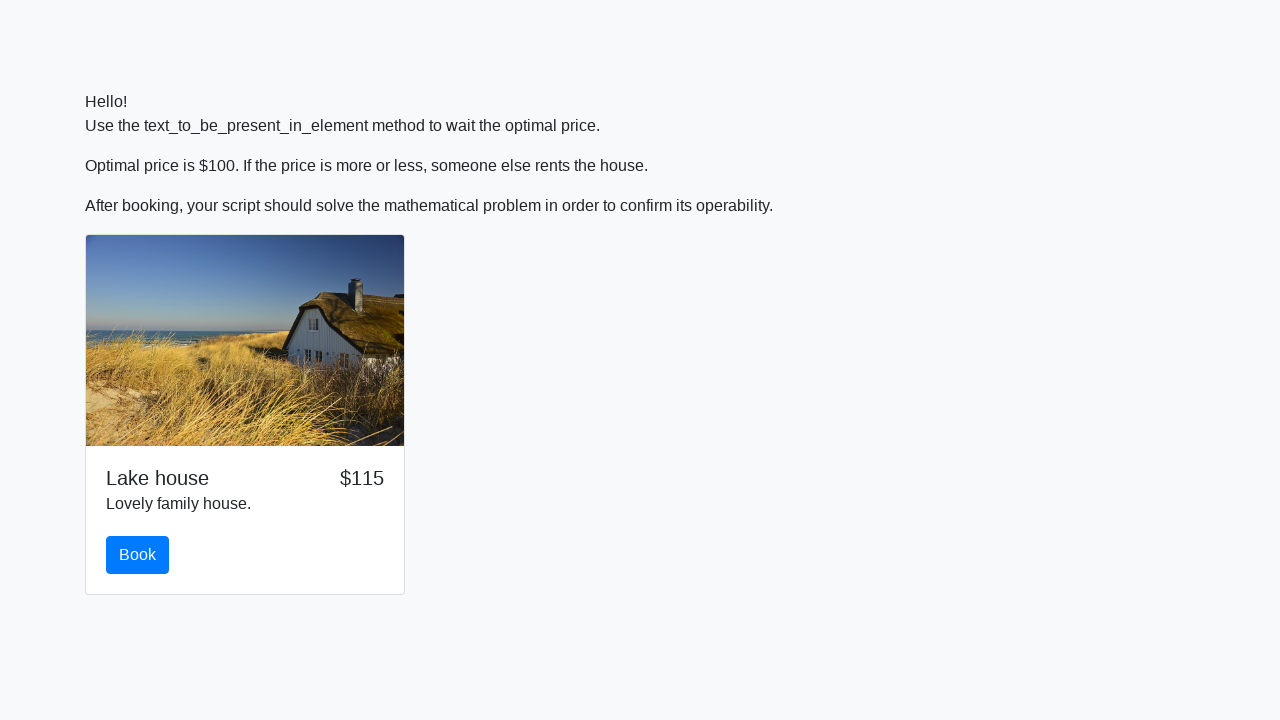

Price reached $100
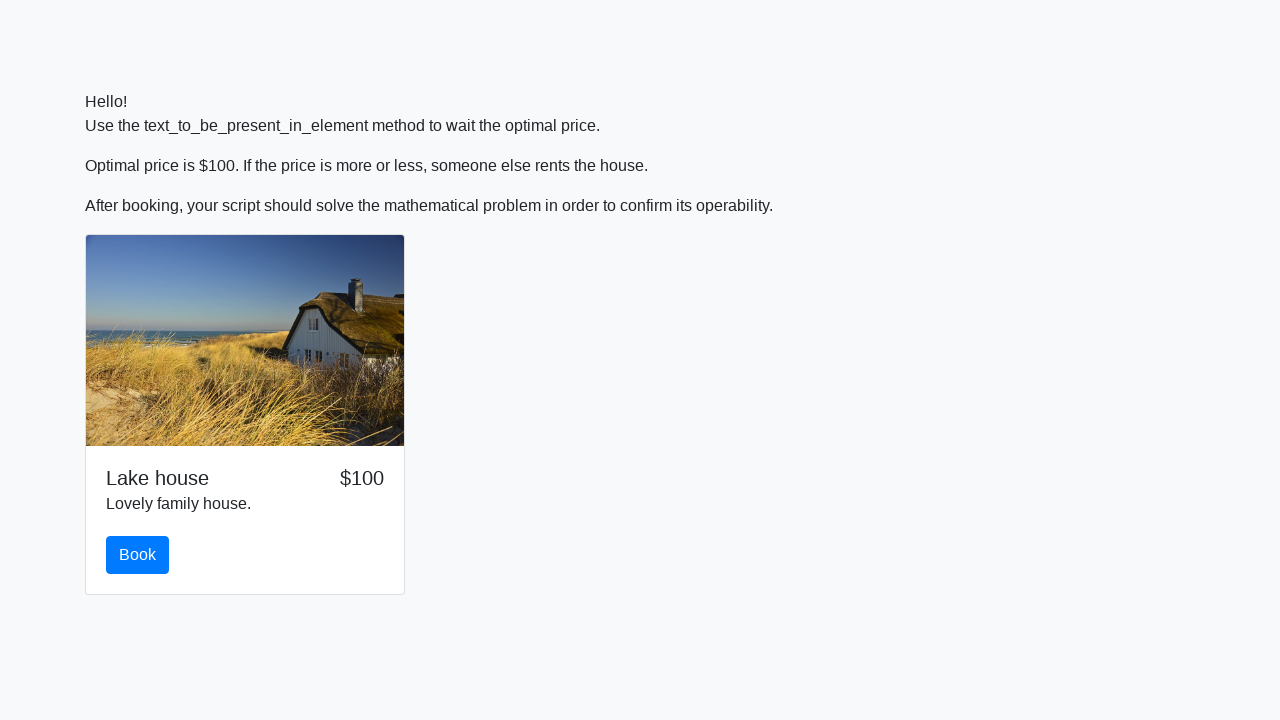

Clicked book button at (138, 555) on #book
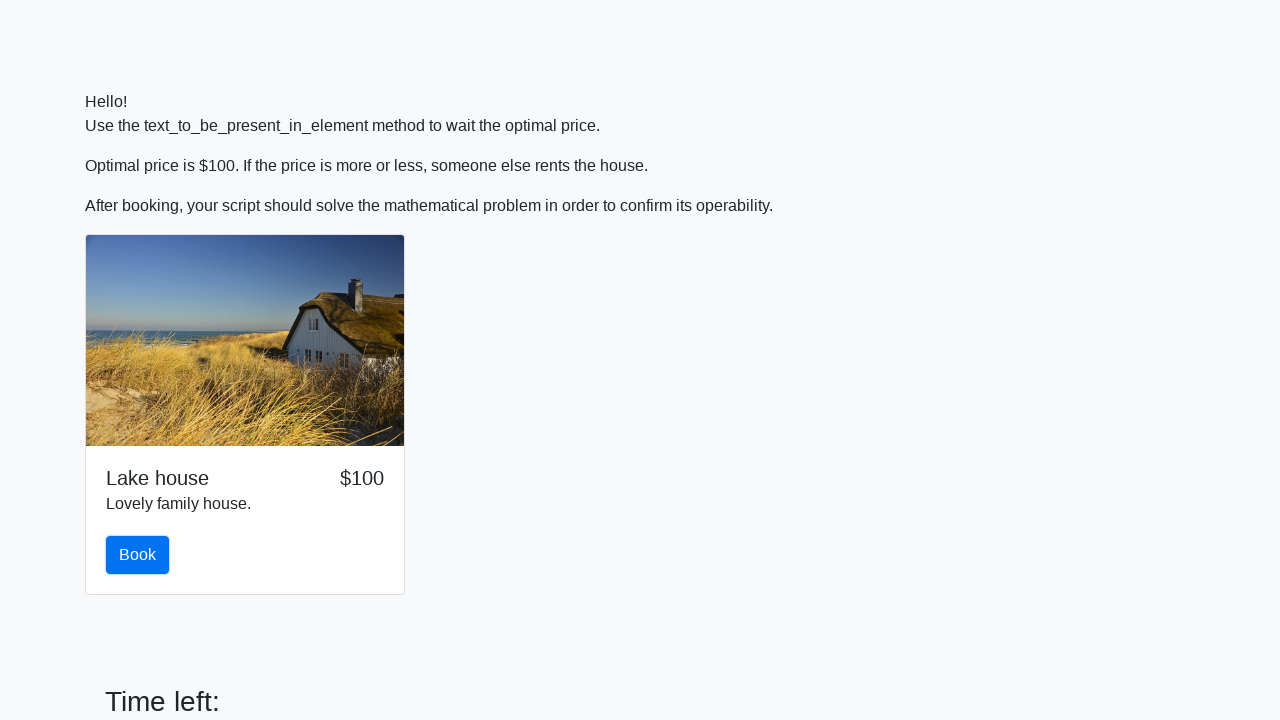

Scrolled down 350px to reveal math problem
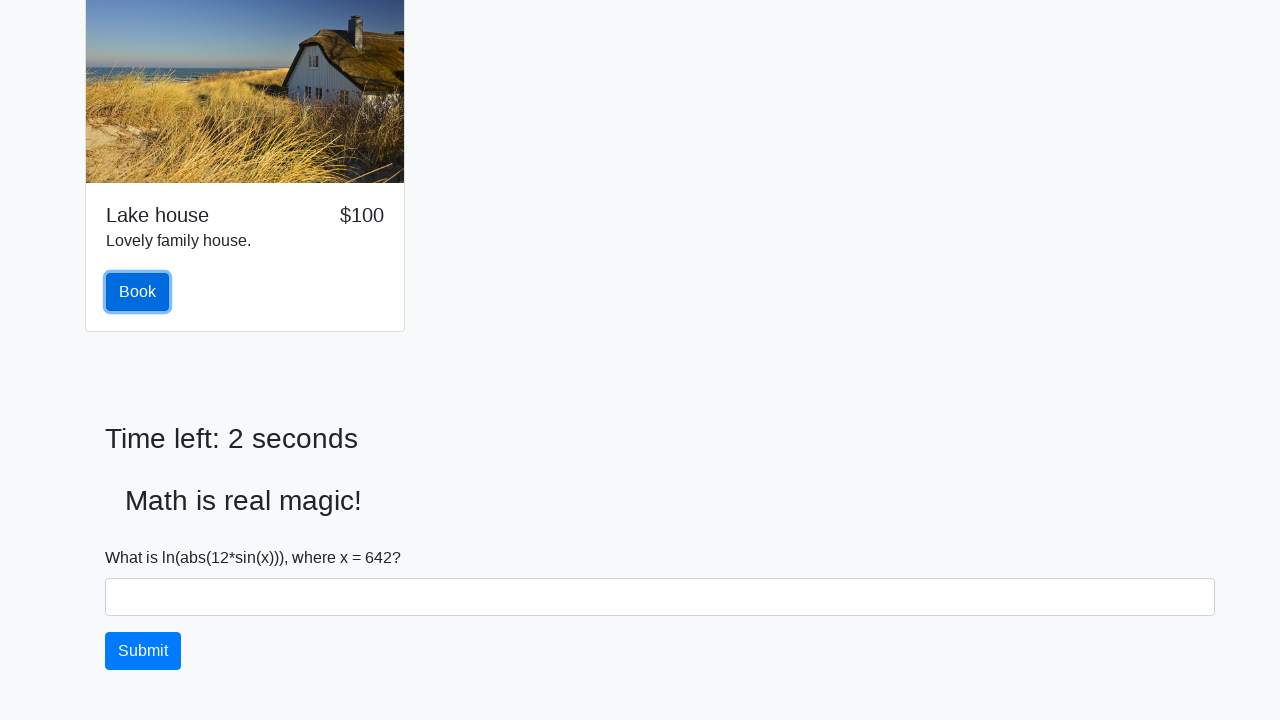

Retrieved math problem input value: 642
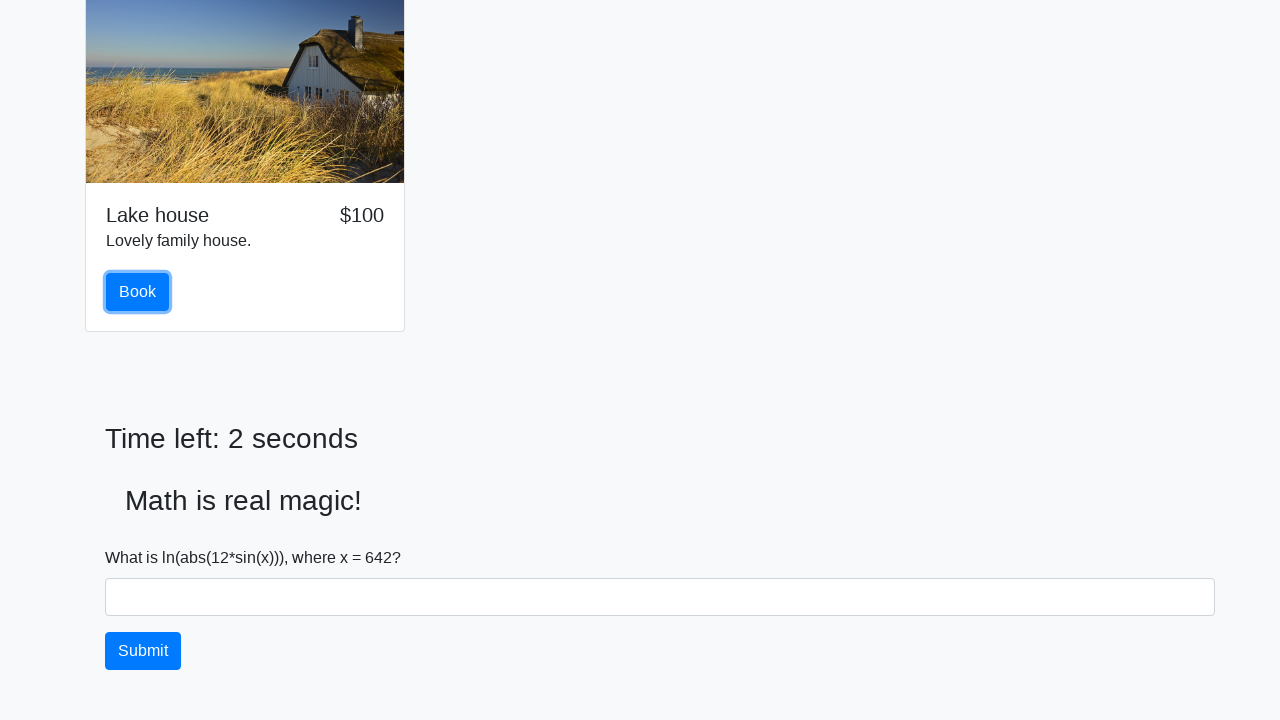

Filled answer field with calculated result: 2.377270451963046 on #answer
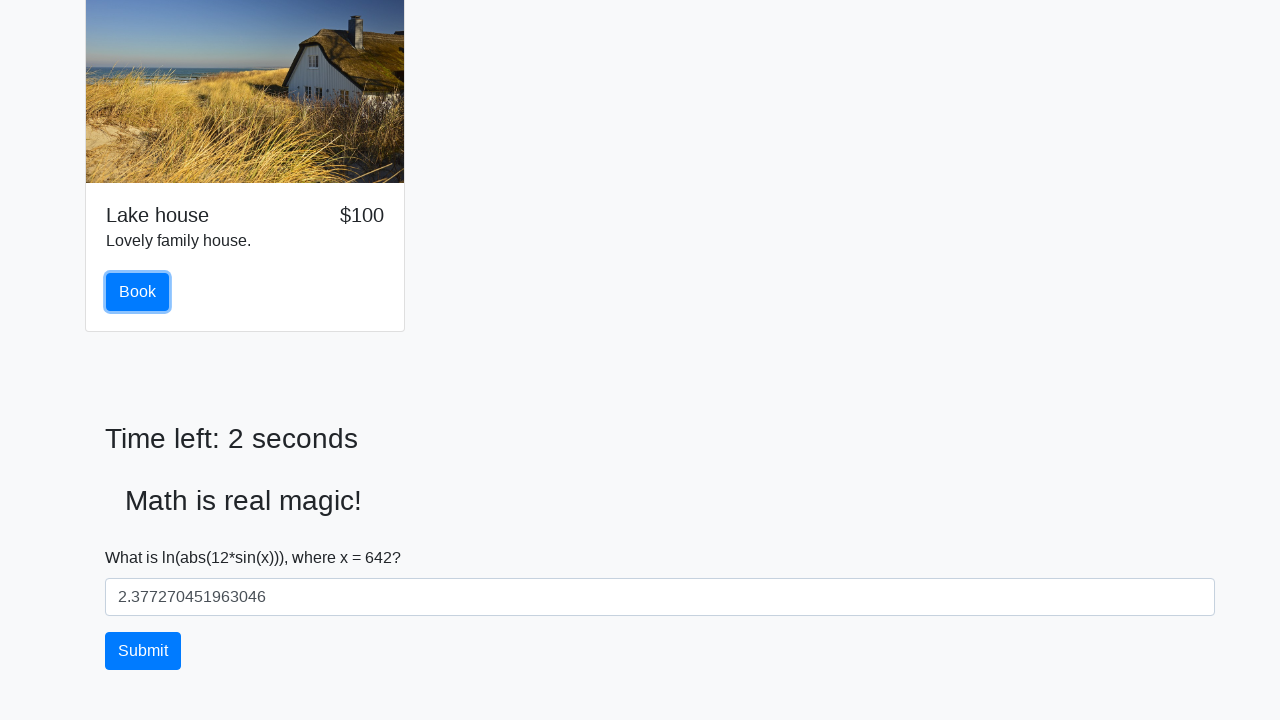

Clicked solve button to submit answer at (143, 651) on #solve
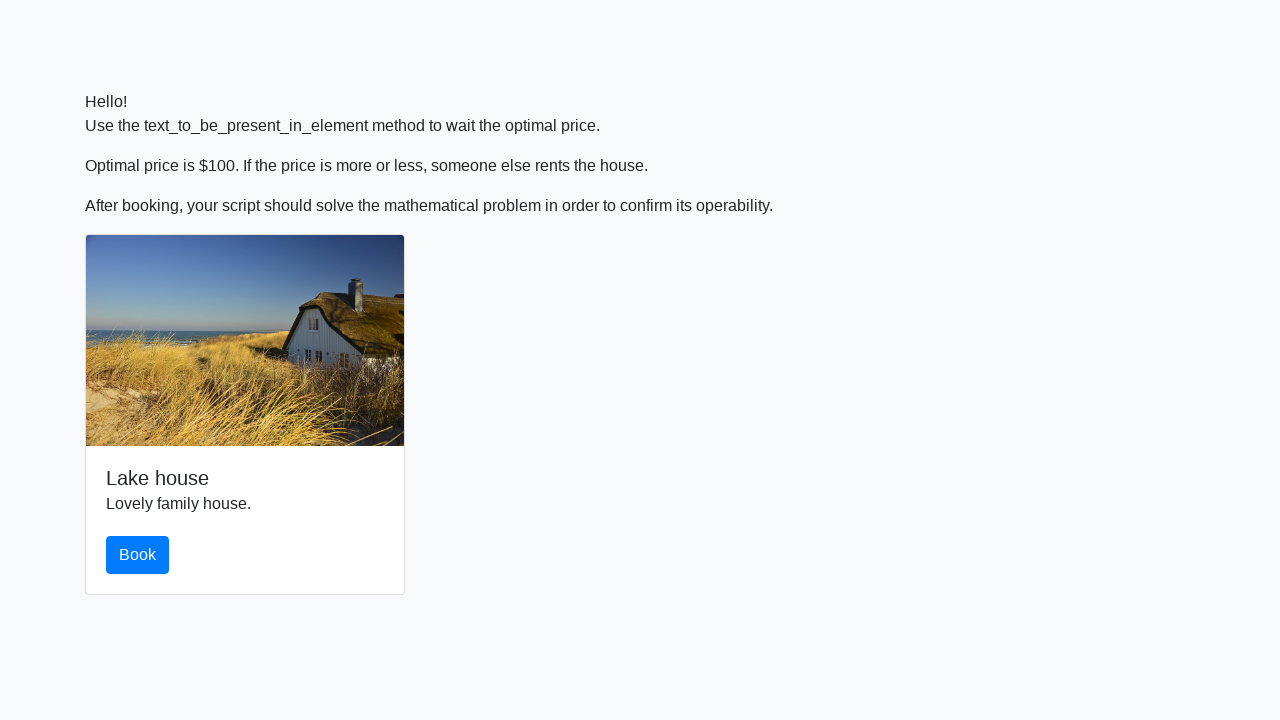

Waited 1 second for submission result
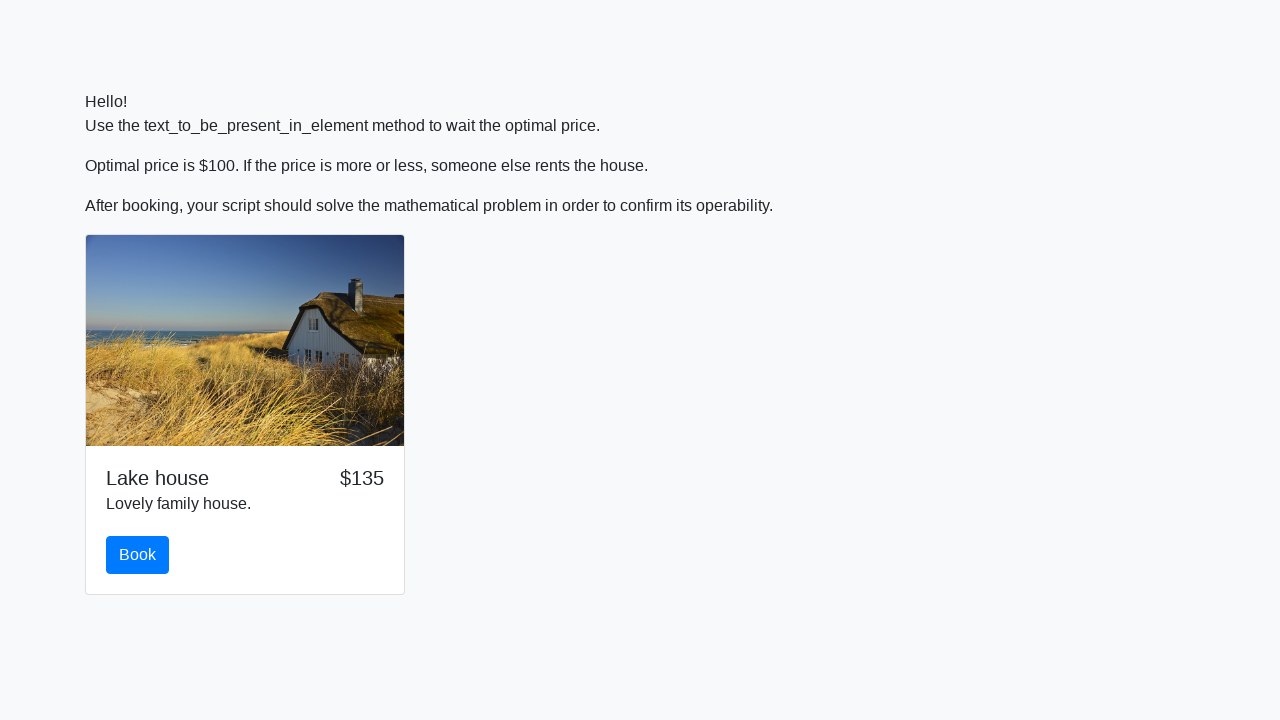

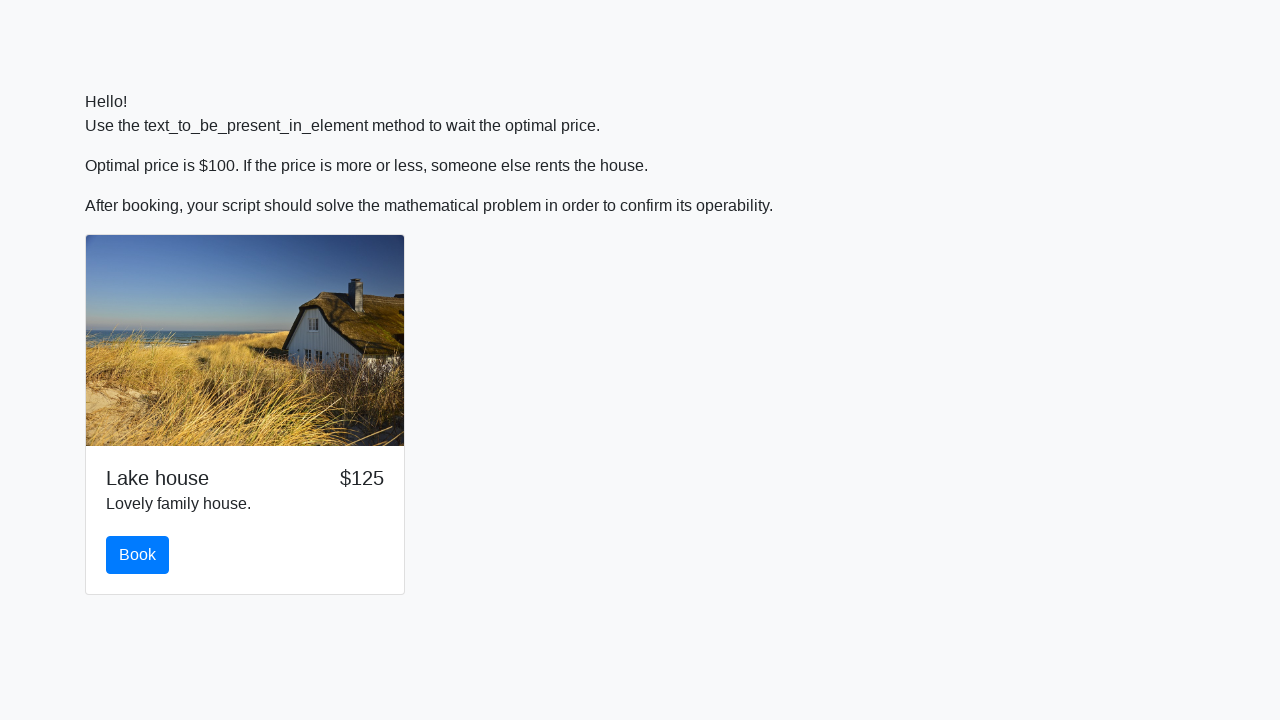